Tests JavaScript prompt dialog interaction by clicking a button to trigger a prompt, entering text, accepting it, and verifying the entered text is displayed on the page.

Starting URL: https://www.w3schools.com/js/tryit.asp?filename=tryjs_prompt

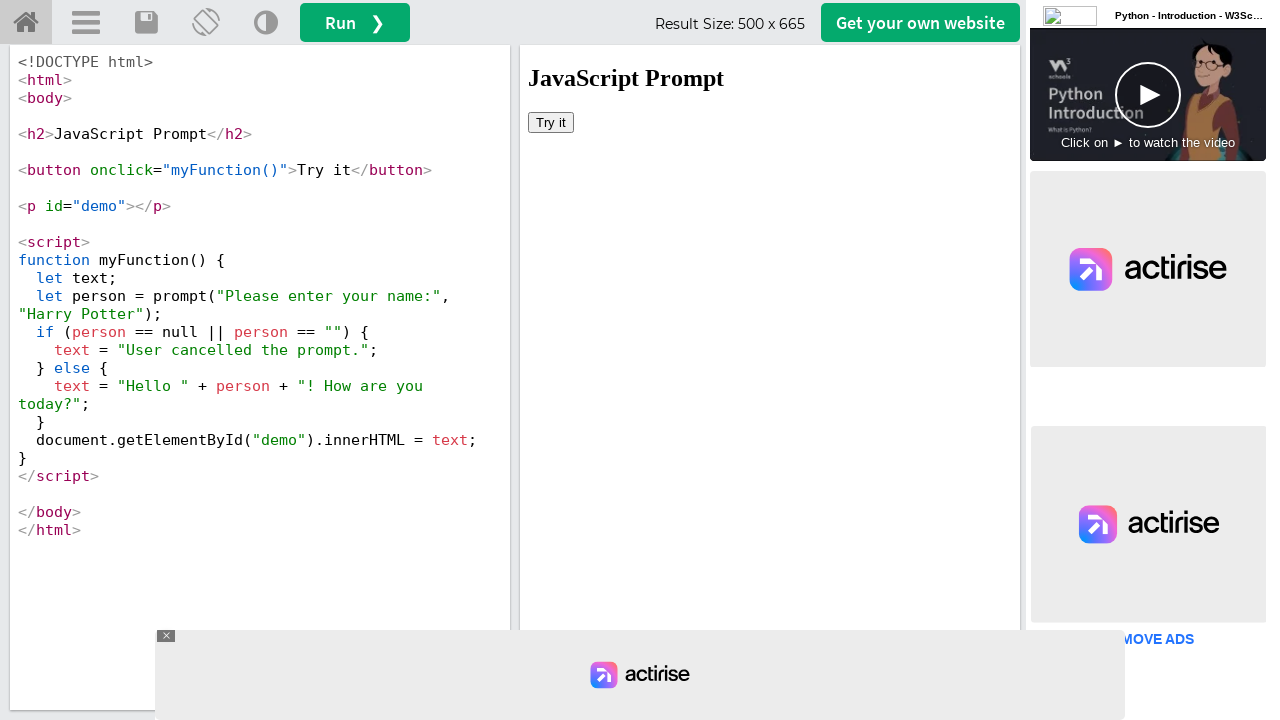

Located iframe with id 'iframeResult'
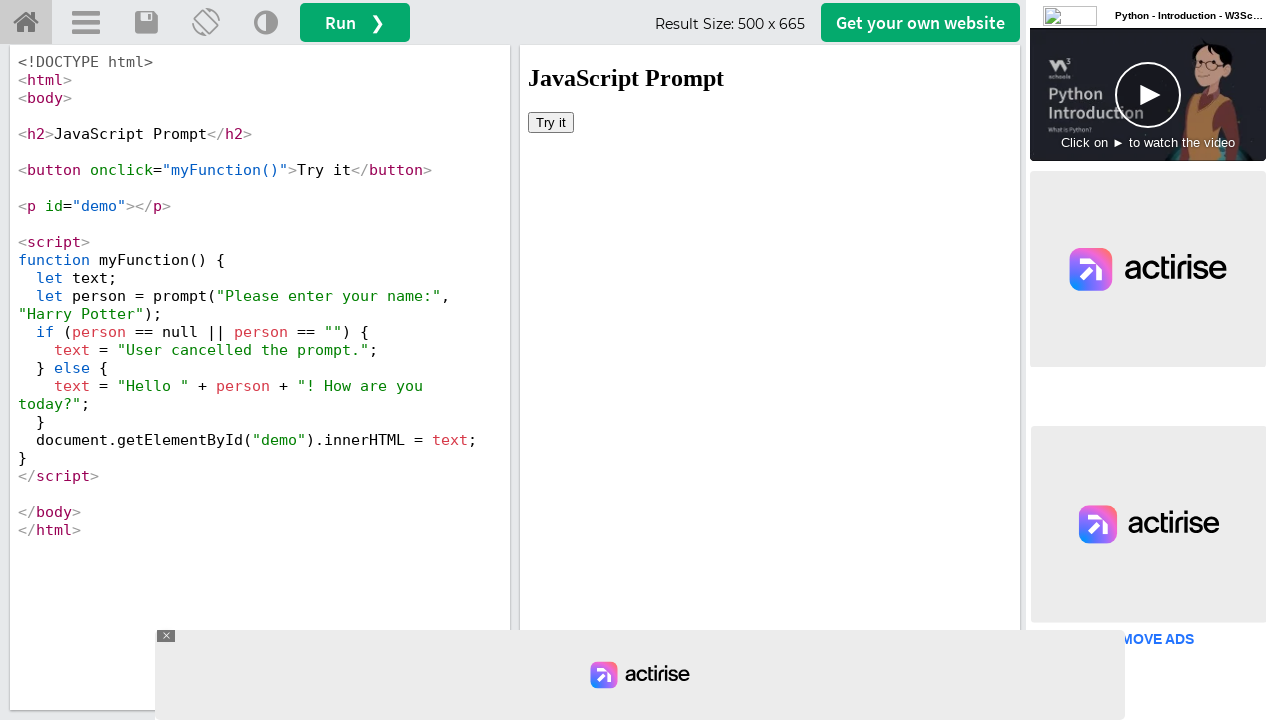

Set up dialog handler to accept prompt with text 'tester'
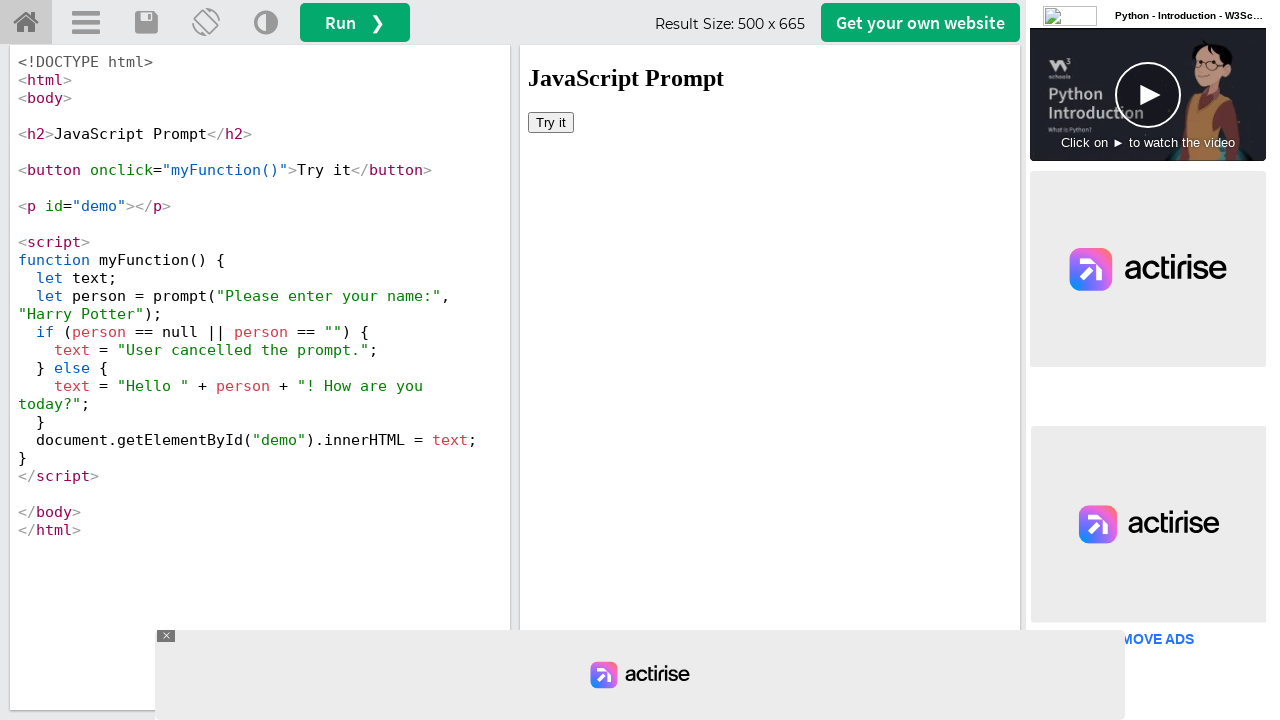

Clicked button to trigger JavaScript prompt dialog at (551, 122) on #iframeResult >> internal:control=enter-frame >> xpath=/html/body/button
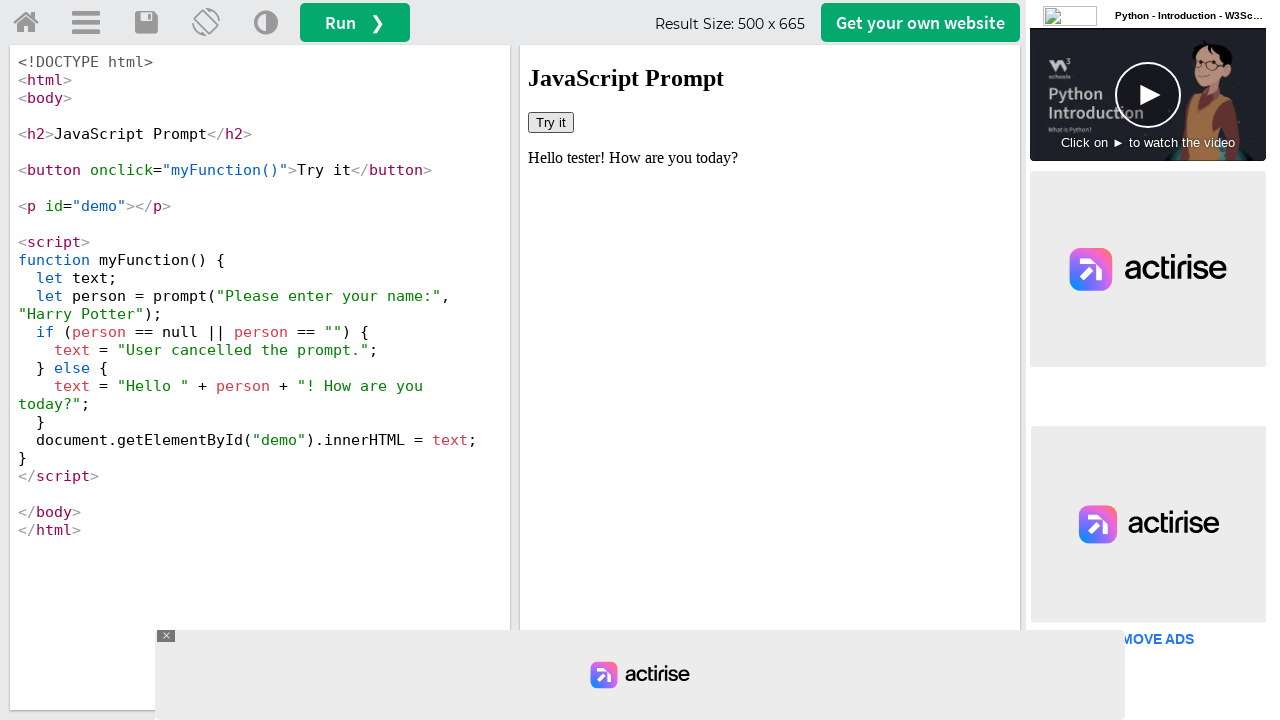

Result element with id 'demo' became visible
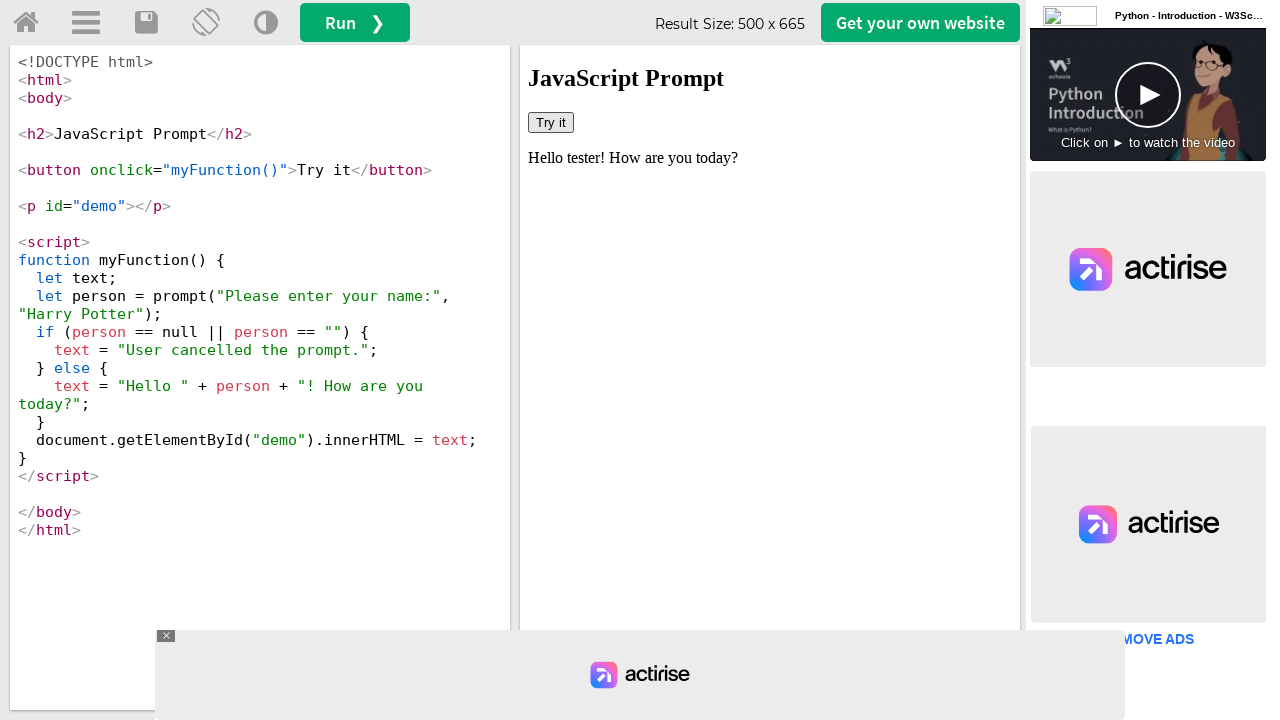

Waited 500ms for DOM update after dialog acceptance
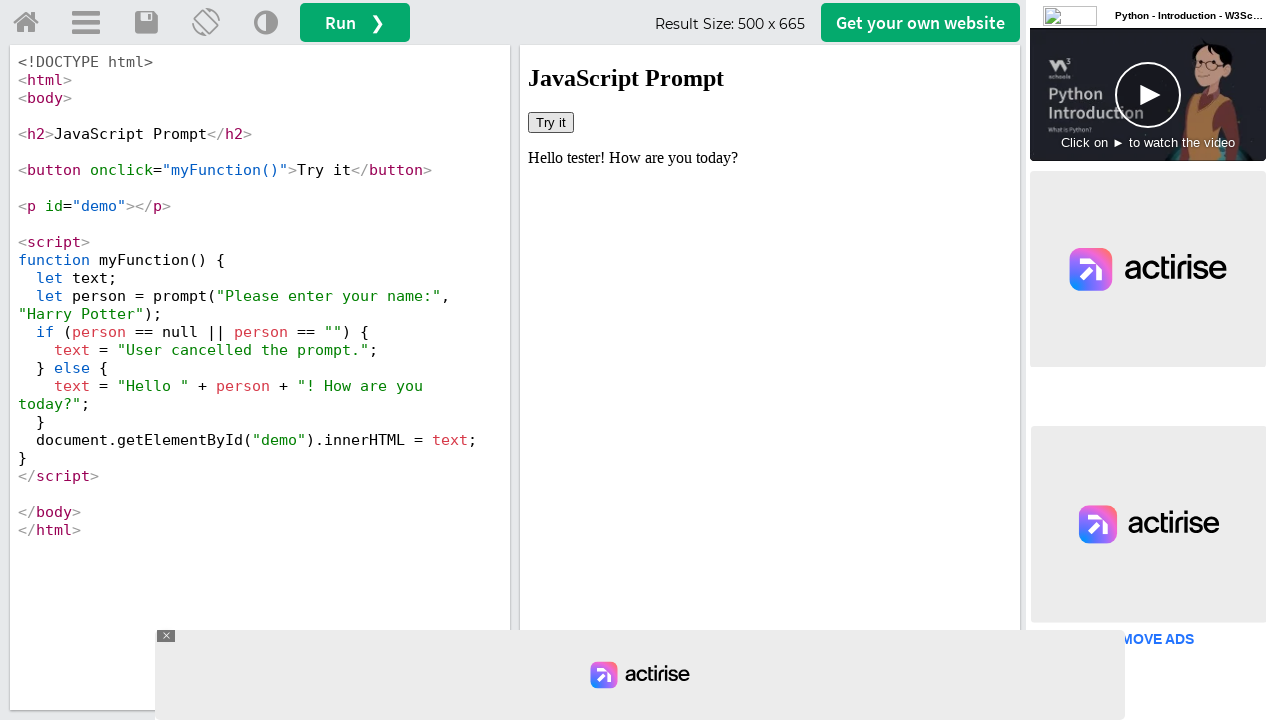

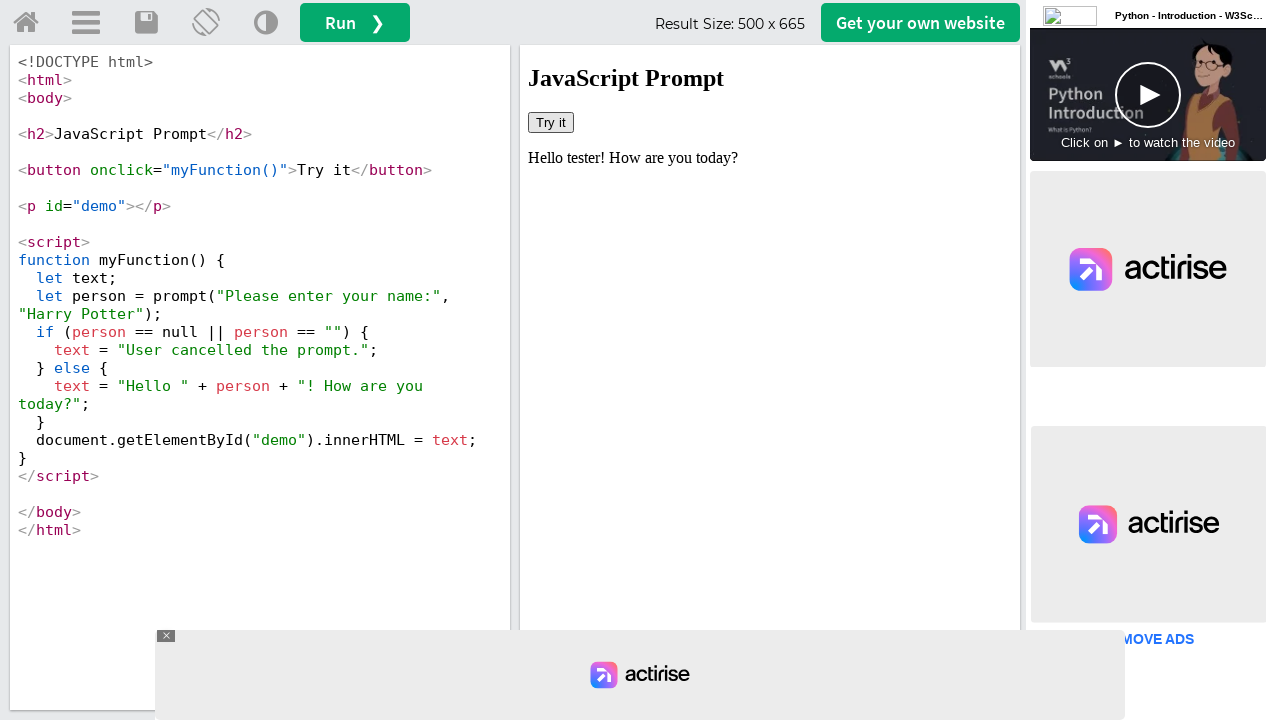